Tests radio button functionality by selecting the Yes and Impressive radio button options

Starting URL: https://demoqa.com/radio-button

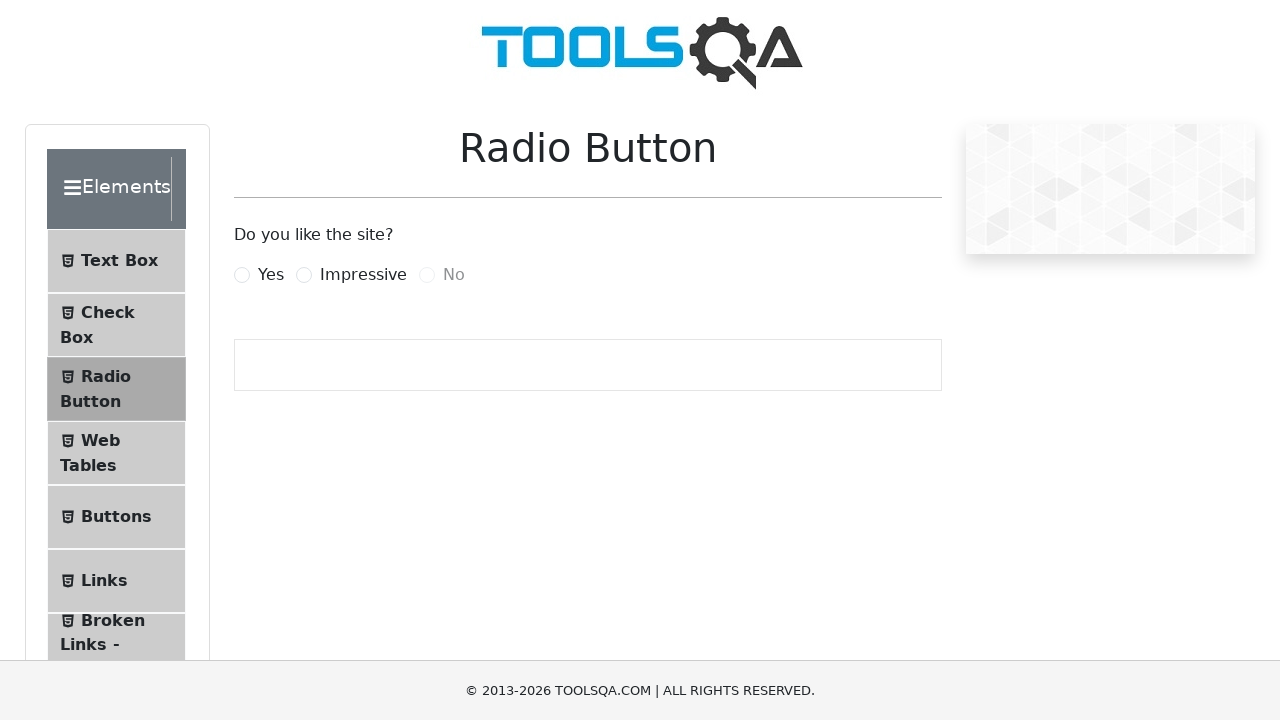

Clicked Yes radio button at (271, 275) on label[for='yesRadio']
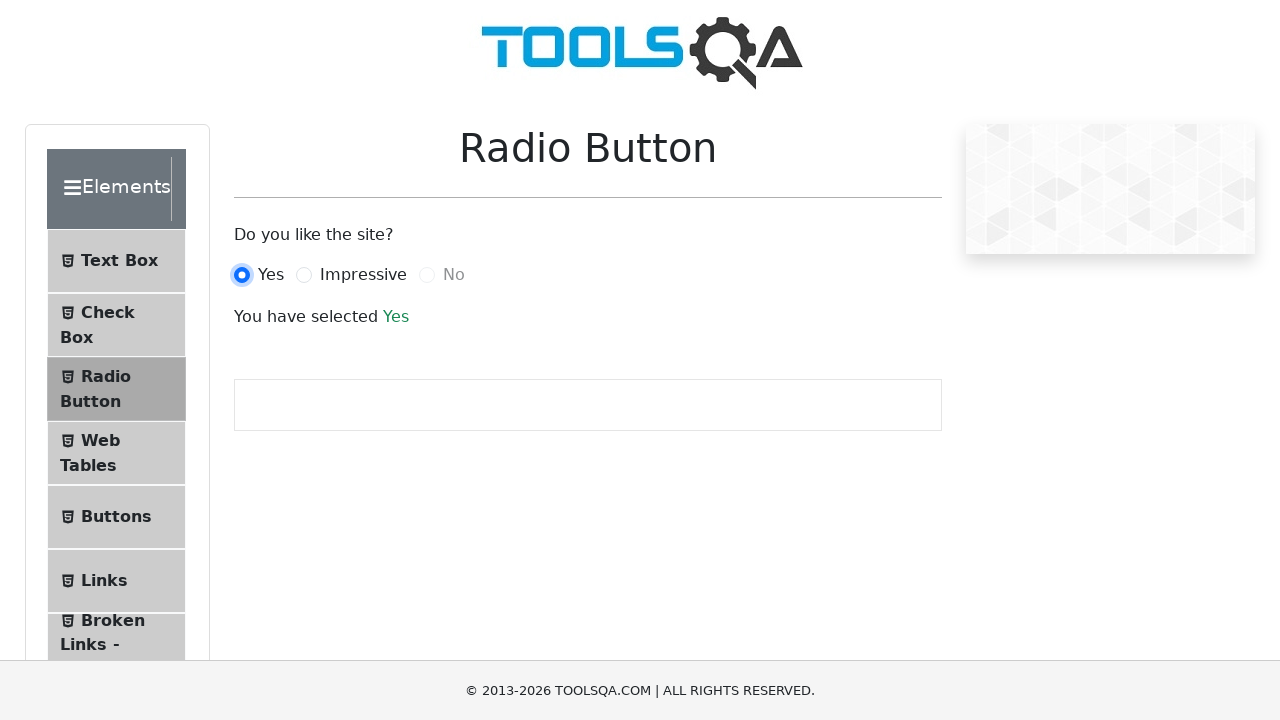

Clicked Impressive radio button at (363, 275) on label[for='impressiveRadio']
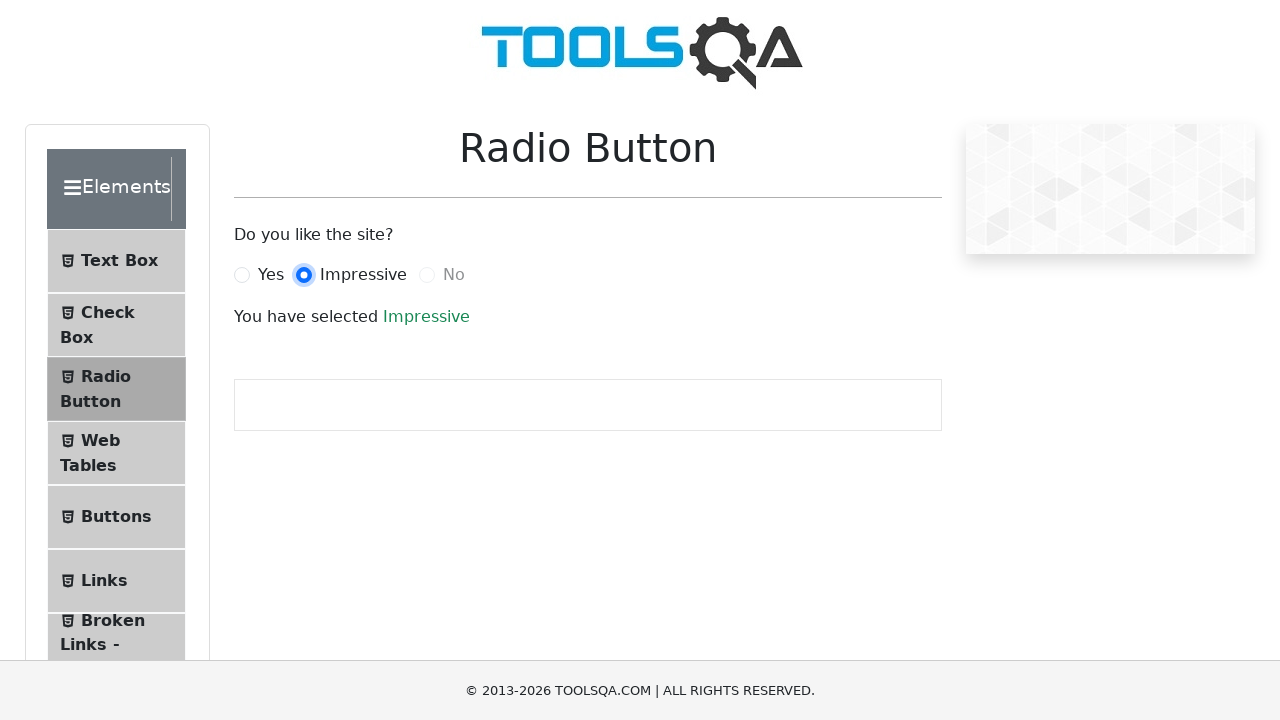

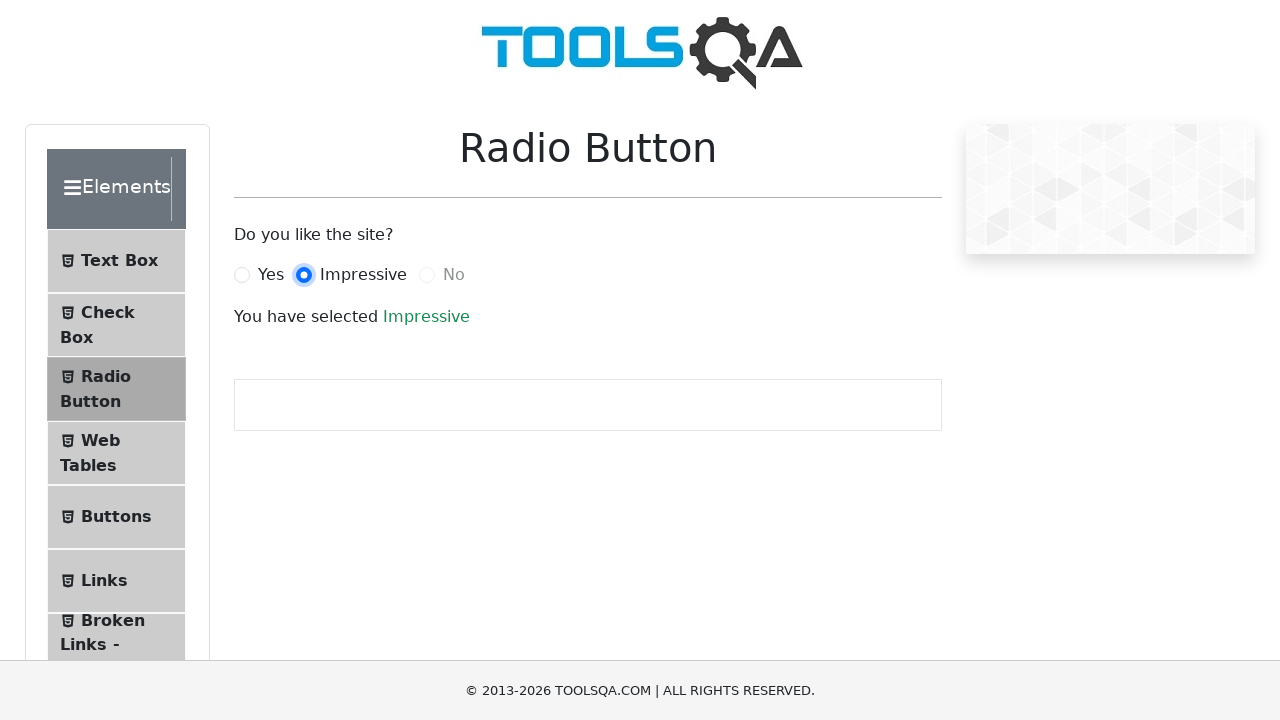